Tests drag-and-drop functionality by navigating to the Draggable demo, switching to the iframe, and dragging an element to a new position

Starting URL: https://jqueryui.com/

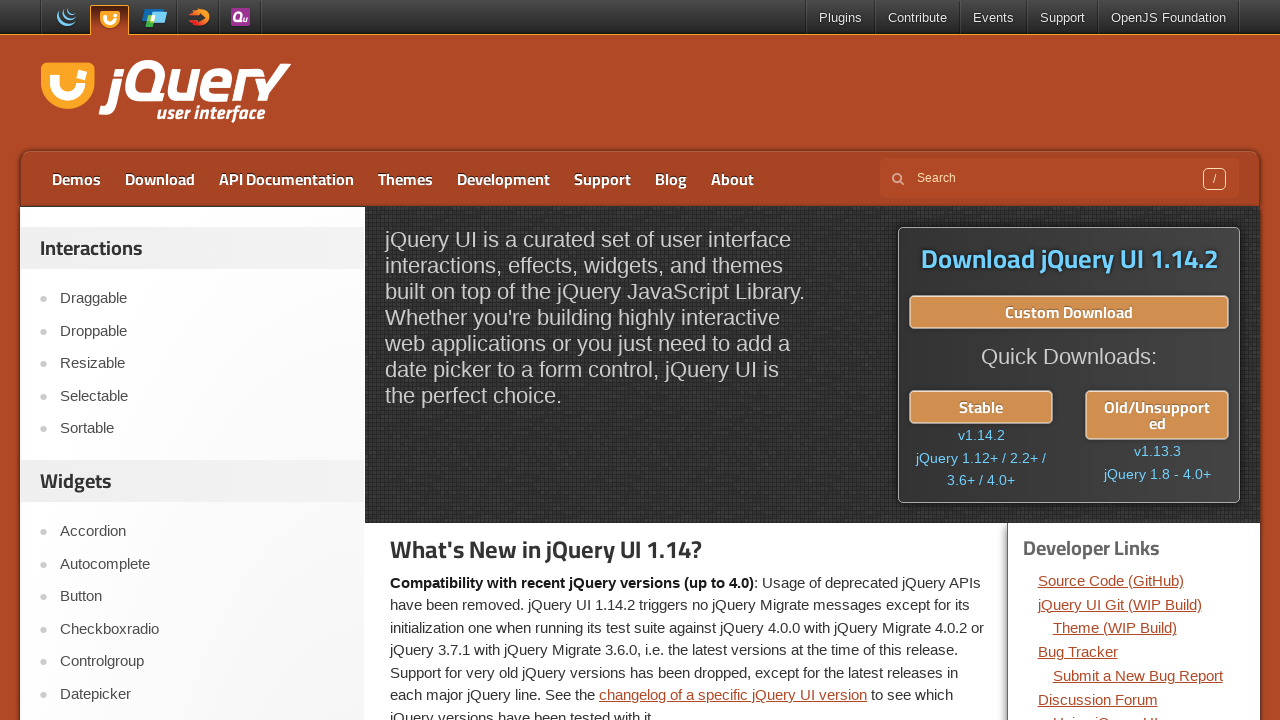

Clicked on Draggable link at (202, 299) on text=Draggable
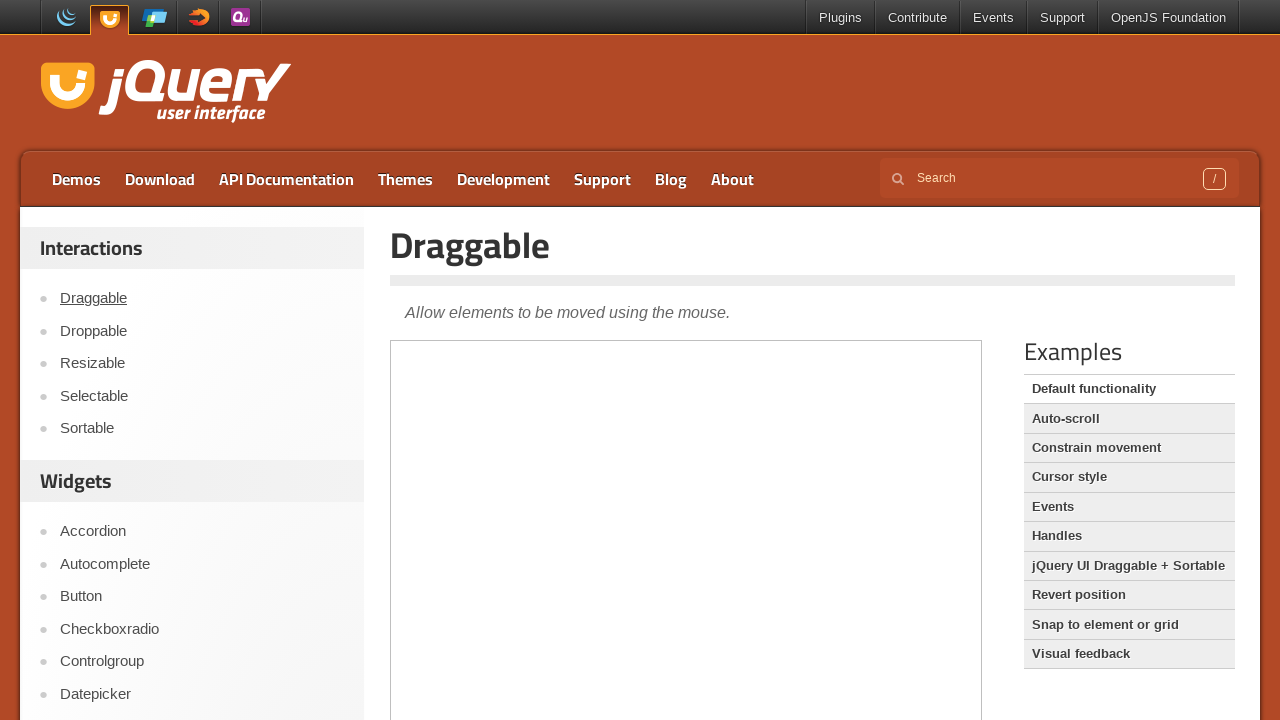

Demo iframe loaded
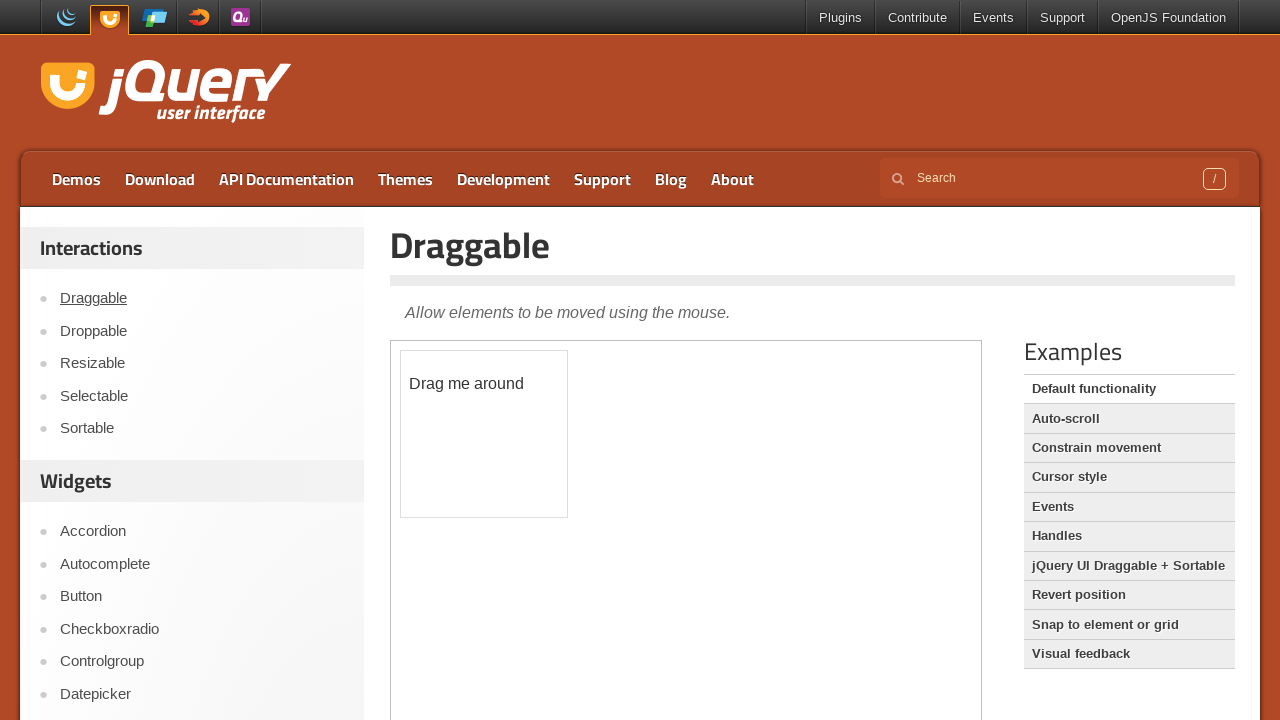

Switched to demo iframe
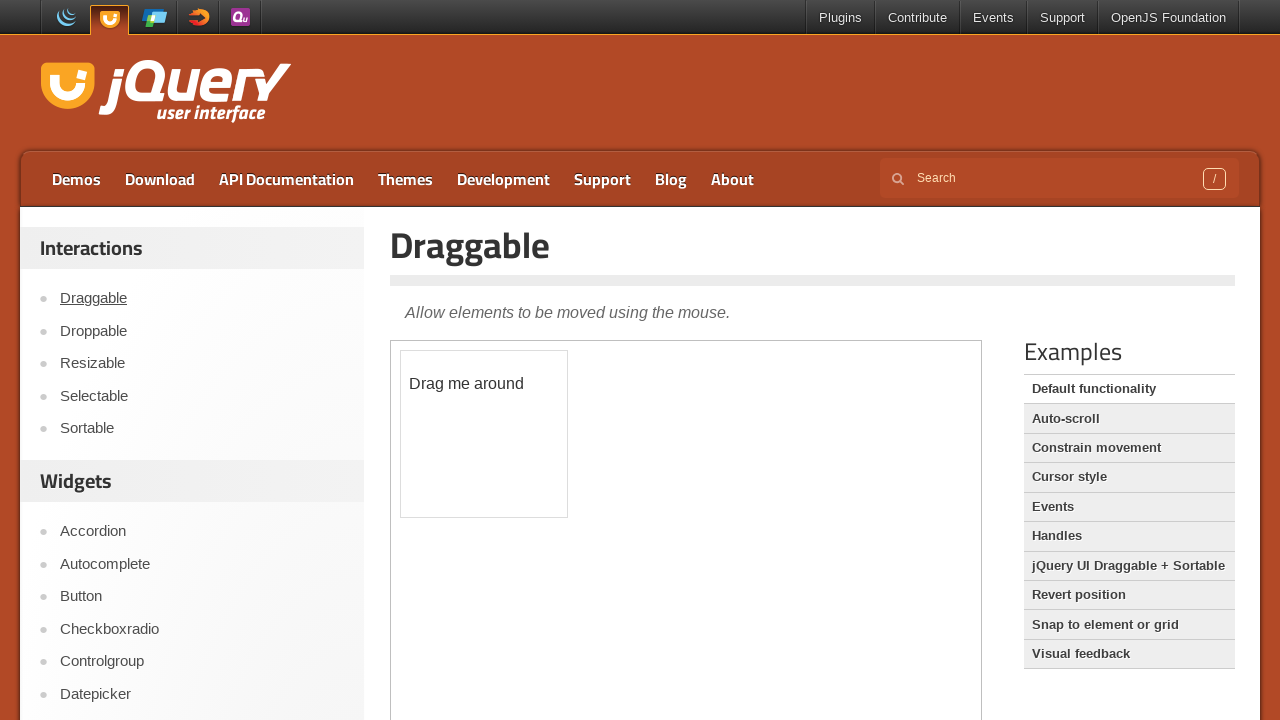

Located draggable element in iframe
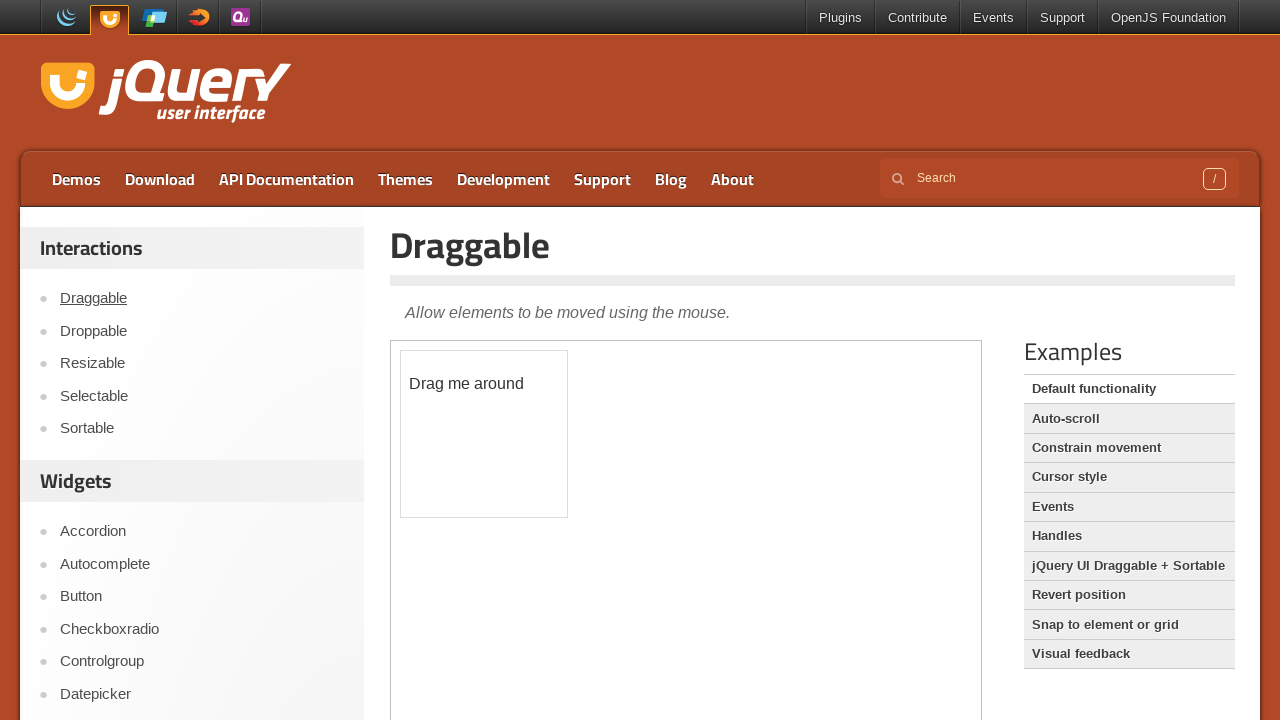

Draggable element is visible
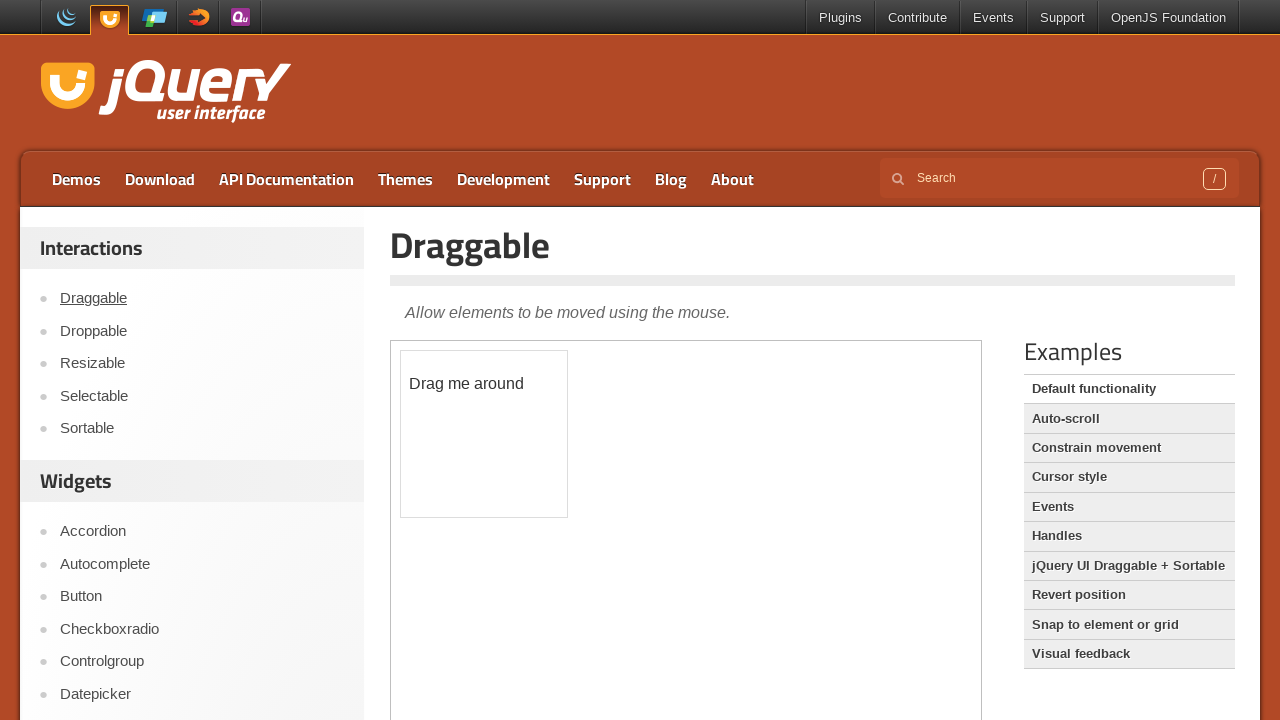

Moved mouse to center of draggable element at (484, 434)
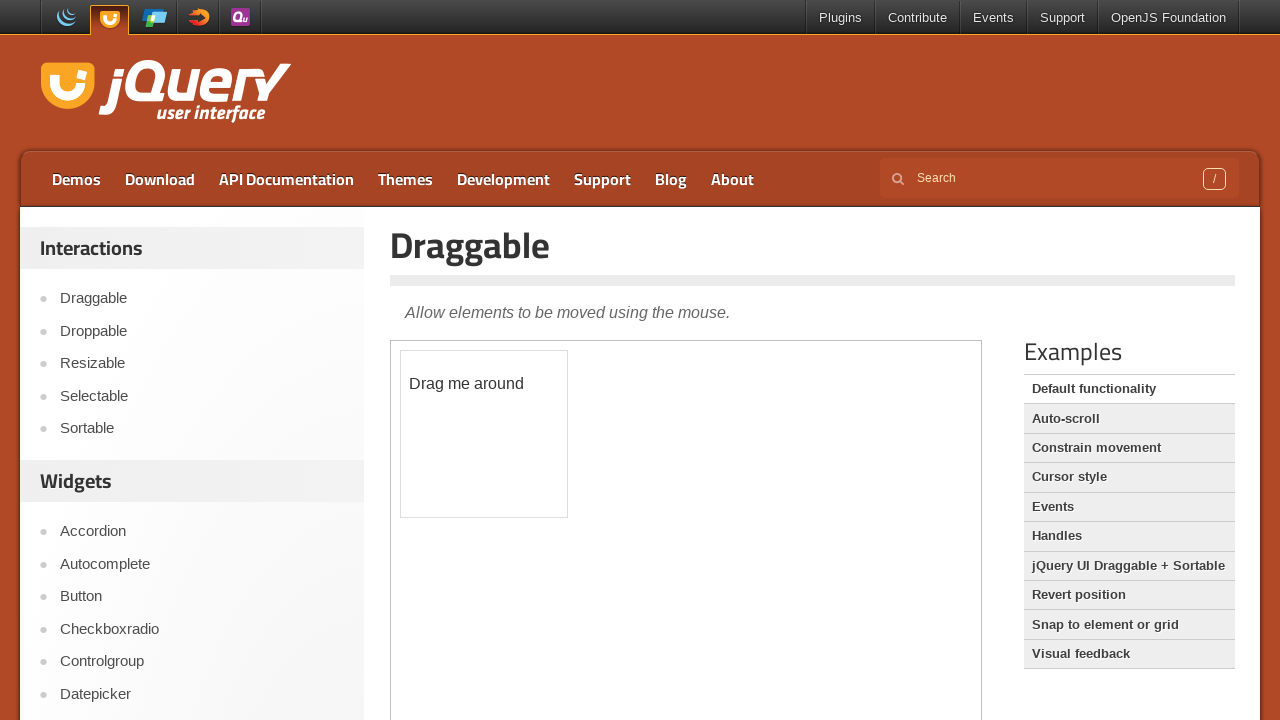

Pressed mouse button down on draggable element at (484, 434)
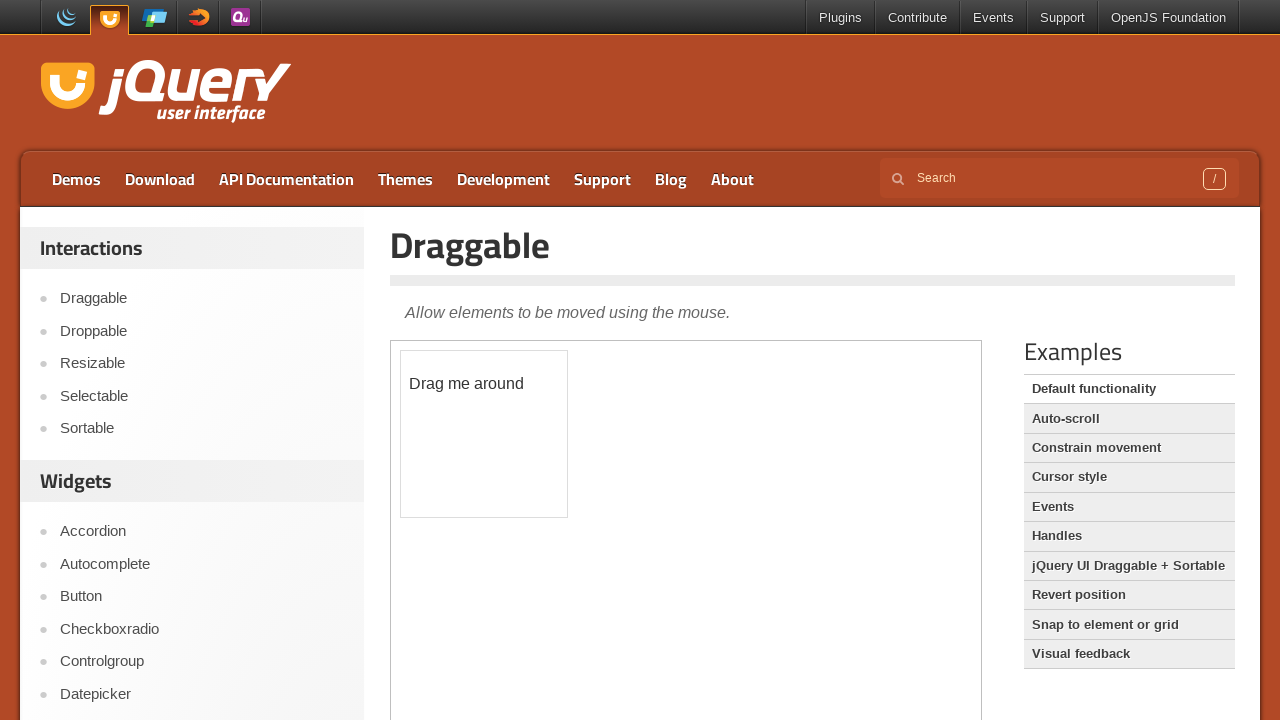

Dragged element 150px right and 100px down at (634, 534)
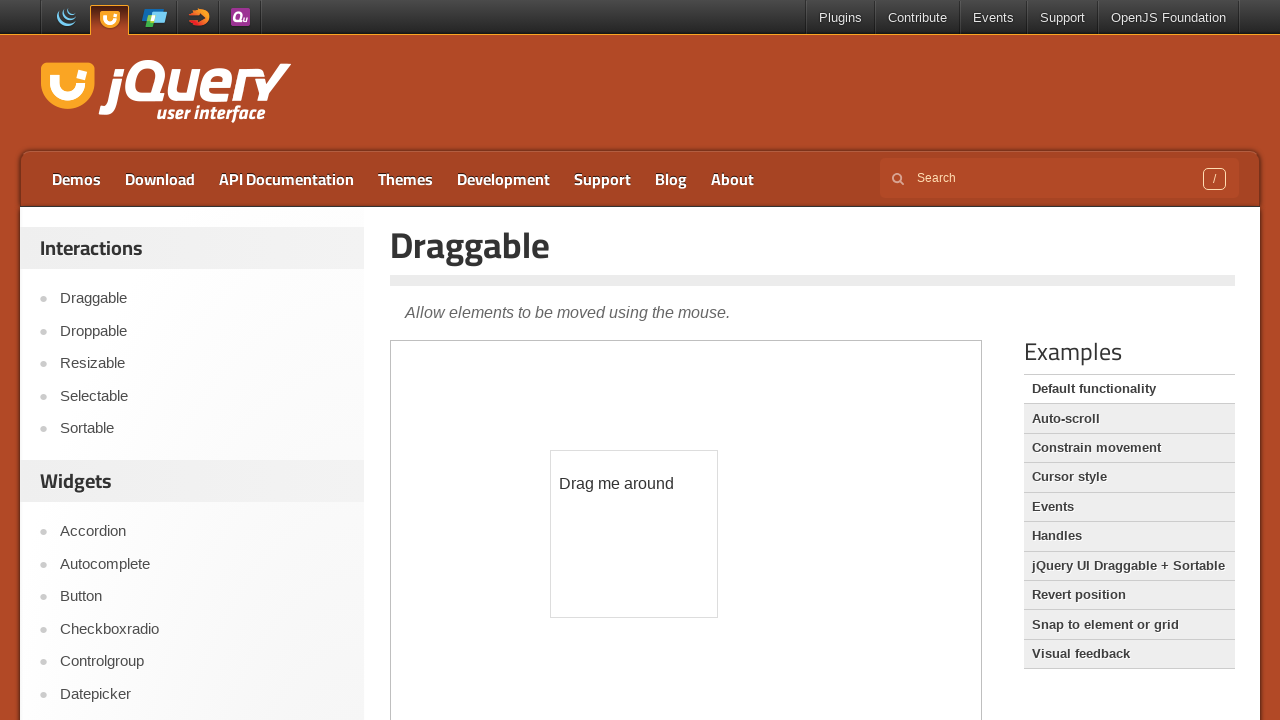

Released mouse button, drag-and-drop completed at (634, 534)
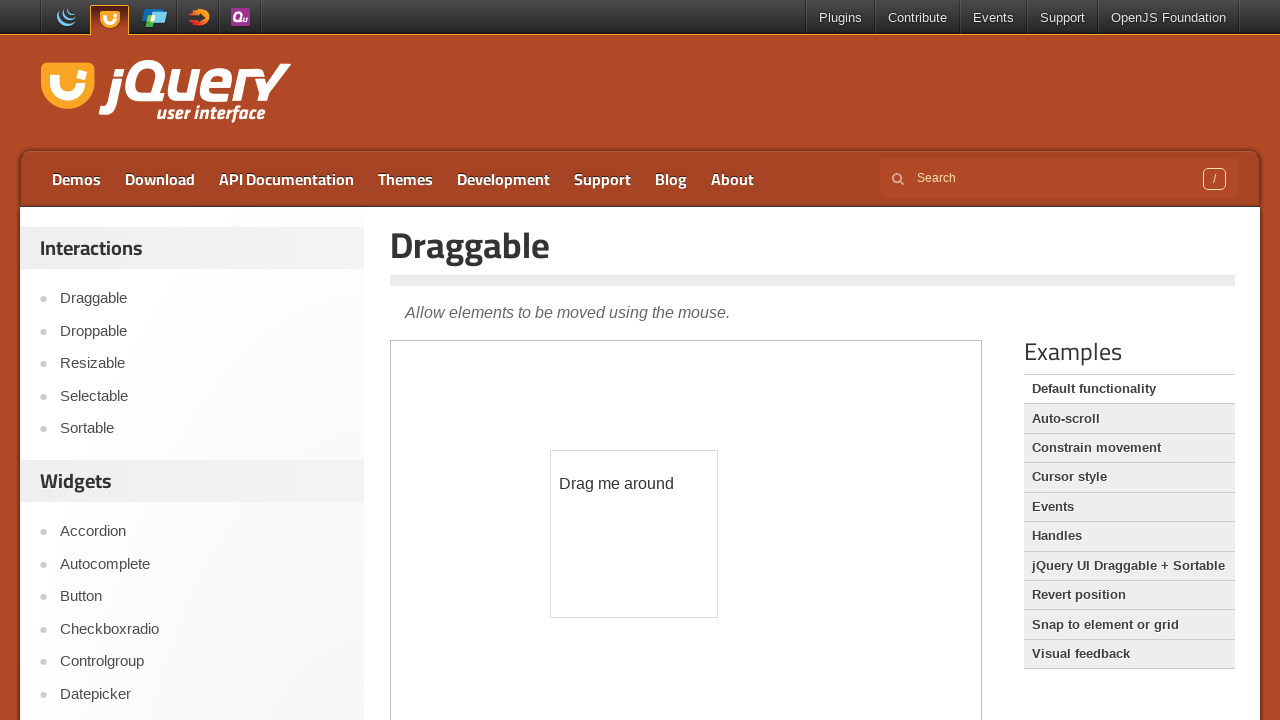

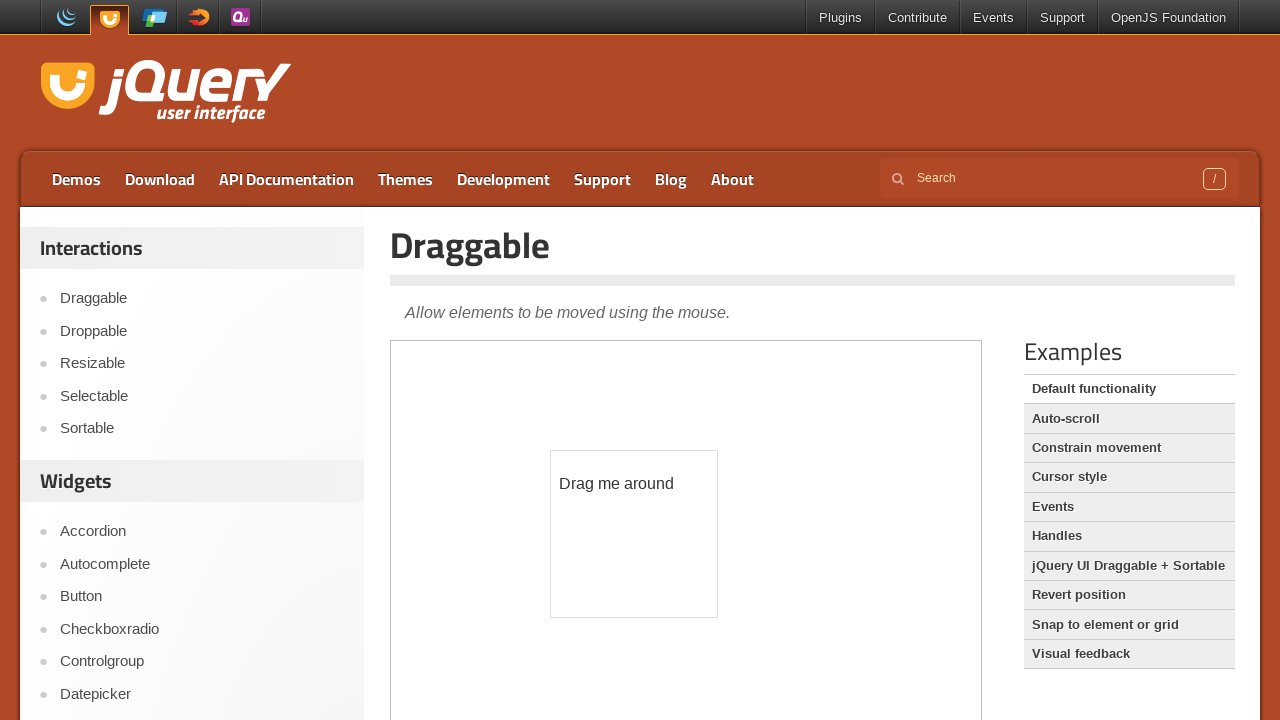